Tests opening a link in a new tab/window by clicking on a link and switching to the newly opened window

Starting URL: https://the-internet.herokuapp.com/windows

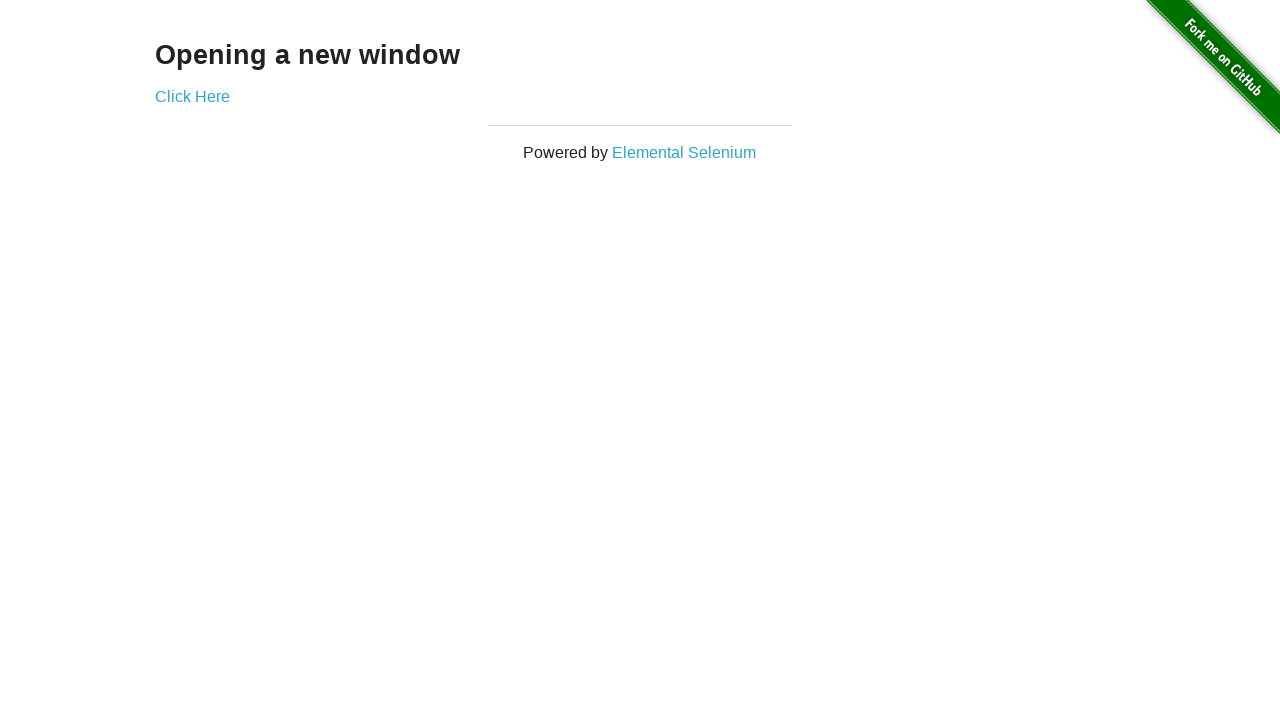

Clicked 'Click Here' link to open new tab at (192, 96) on a:has-text('Click Here')
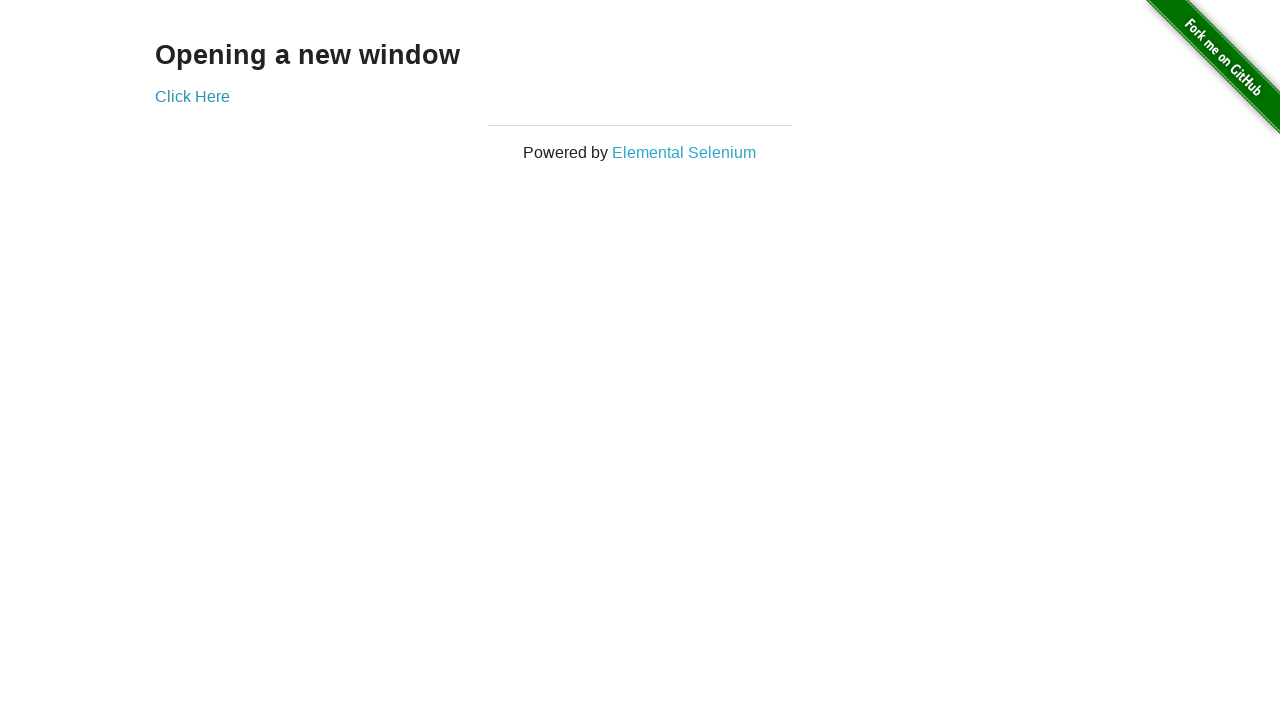

Clicked 'Click Here' link and new tab opened at (192, 96) on a:has-text('Click Here')
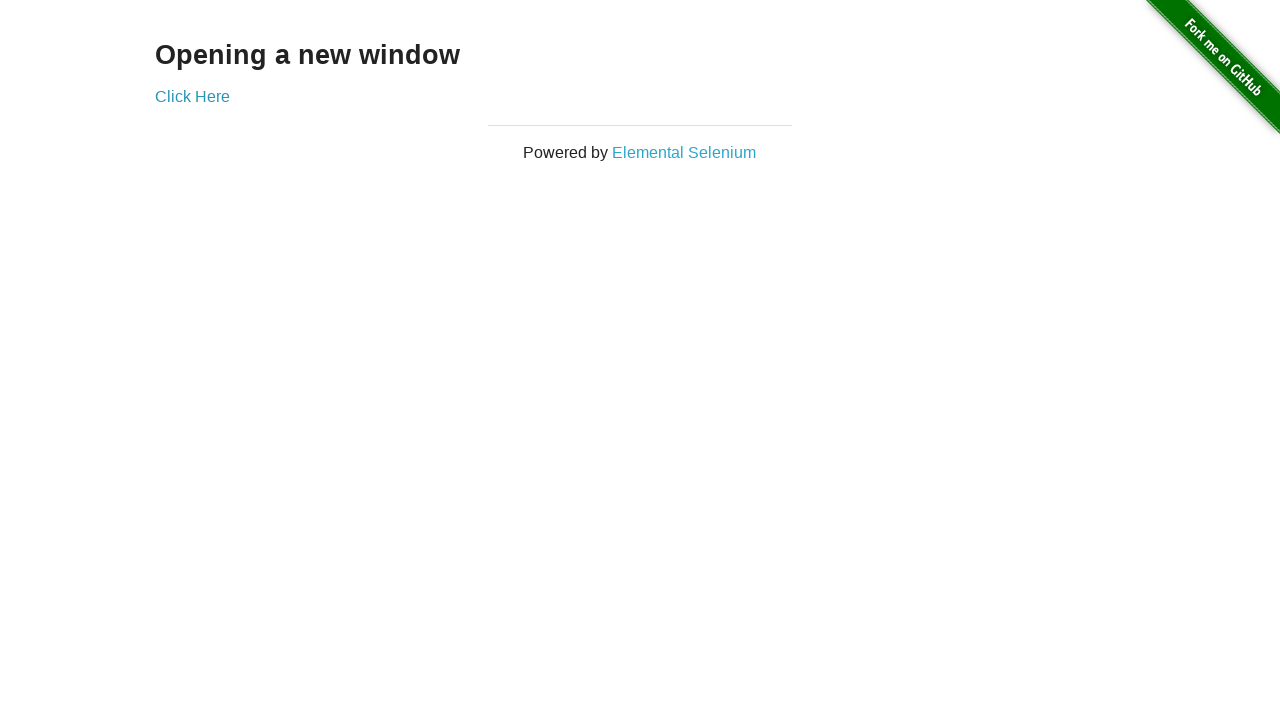

Switched to newly opened tab
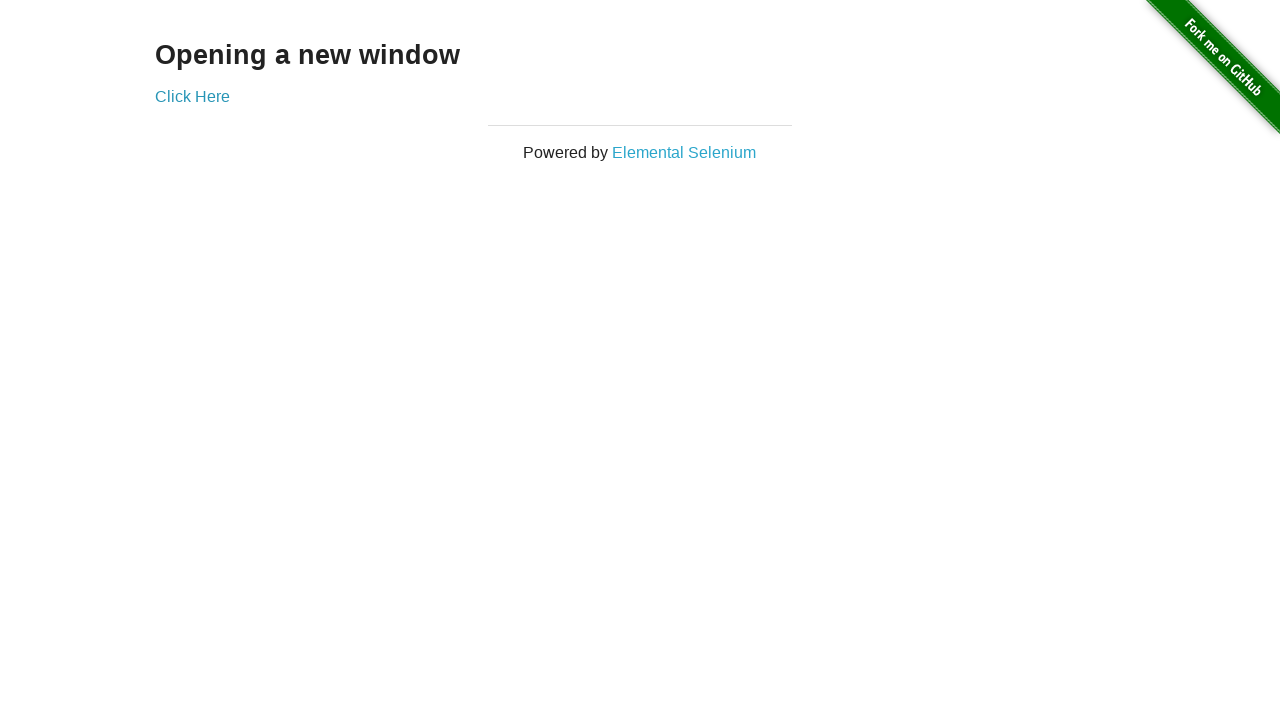

New page finished loading
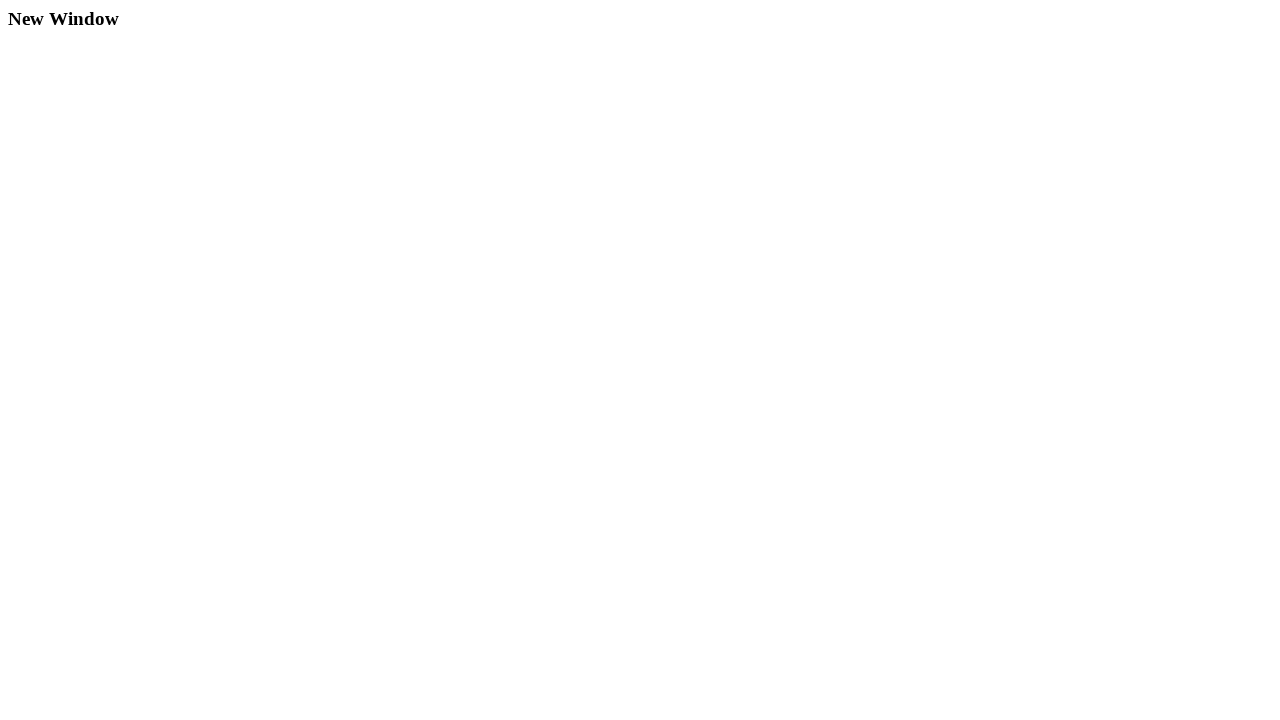

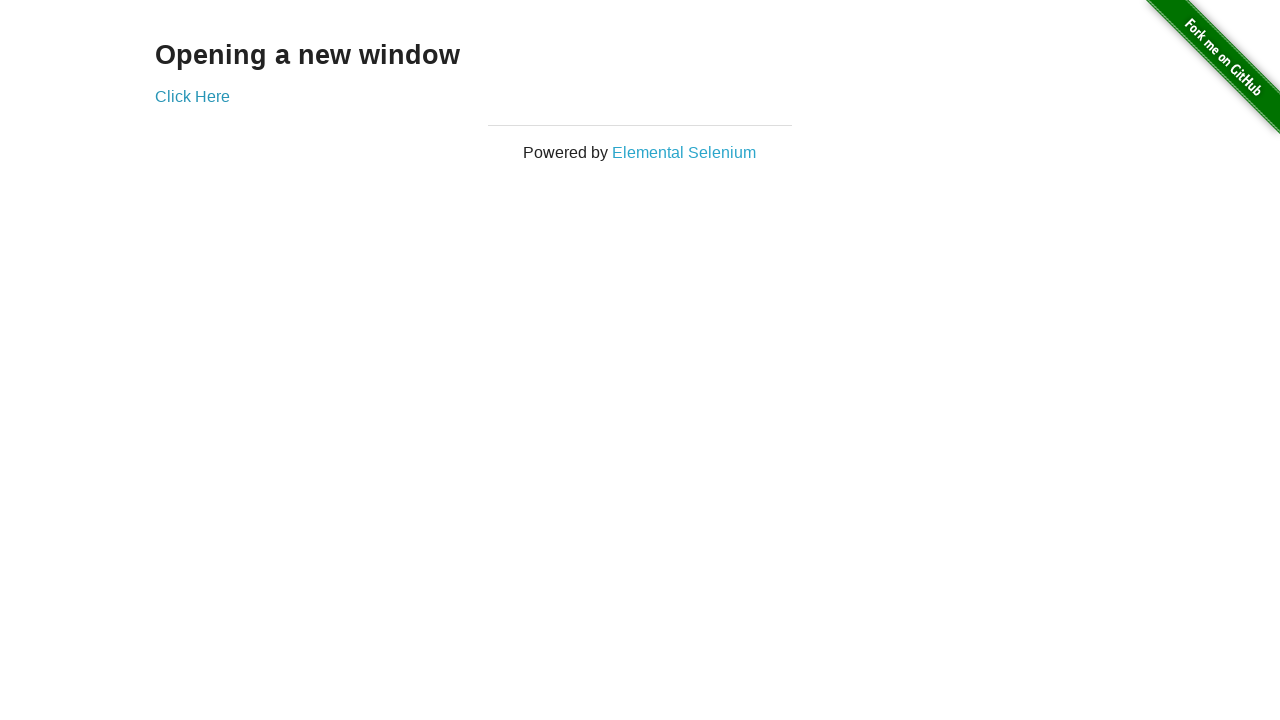